Tests adding todo items to a TodoMVC application by filling the input field and pressing Enter, then verifying the items appear in the list

Starting URL: https://demo.playwright.dev/todomvc

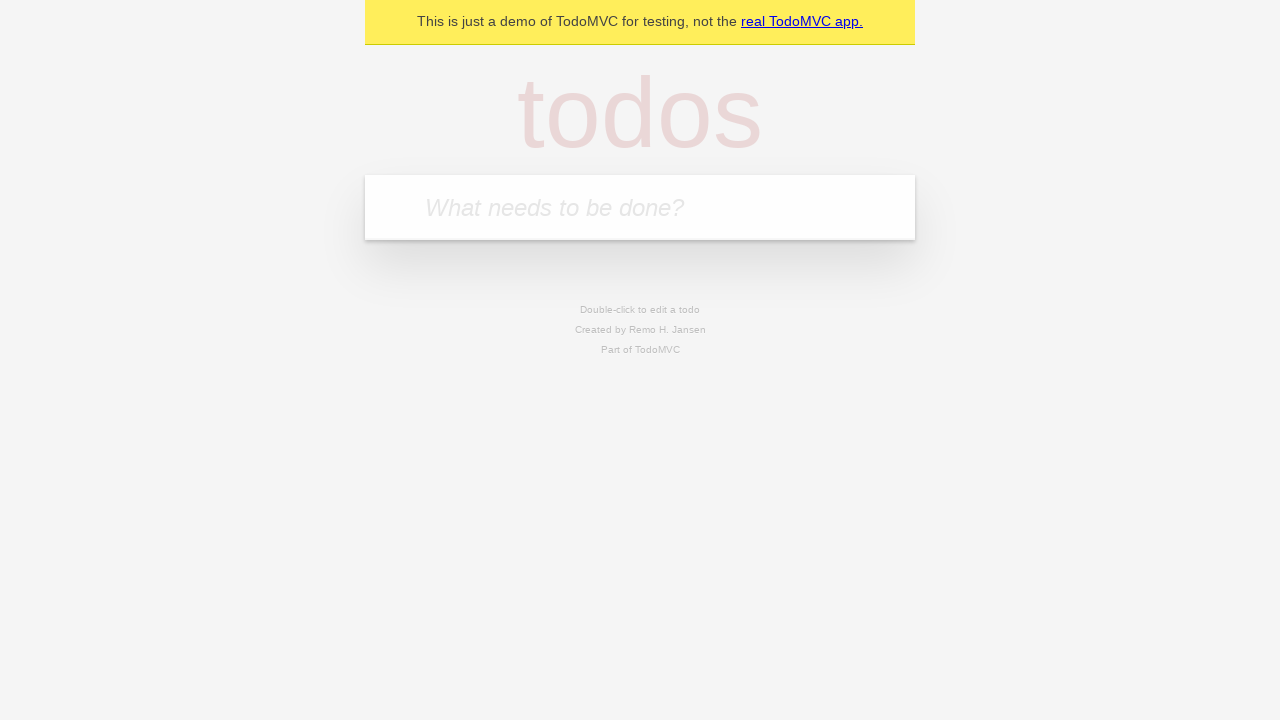

Located the todo input field with placeholder 'What needs to be done?'
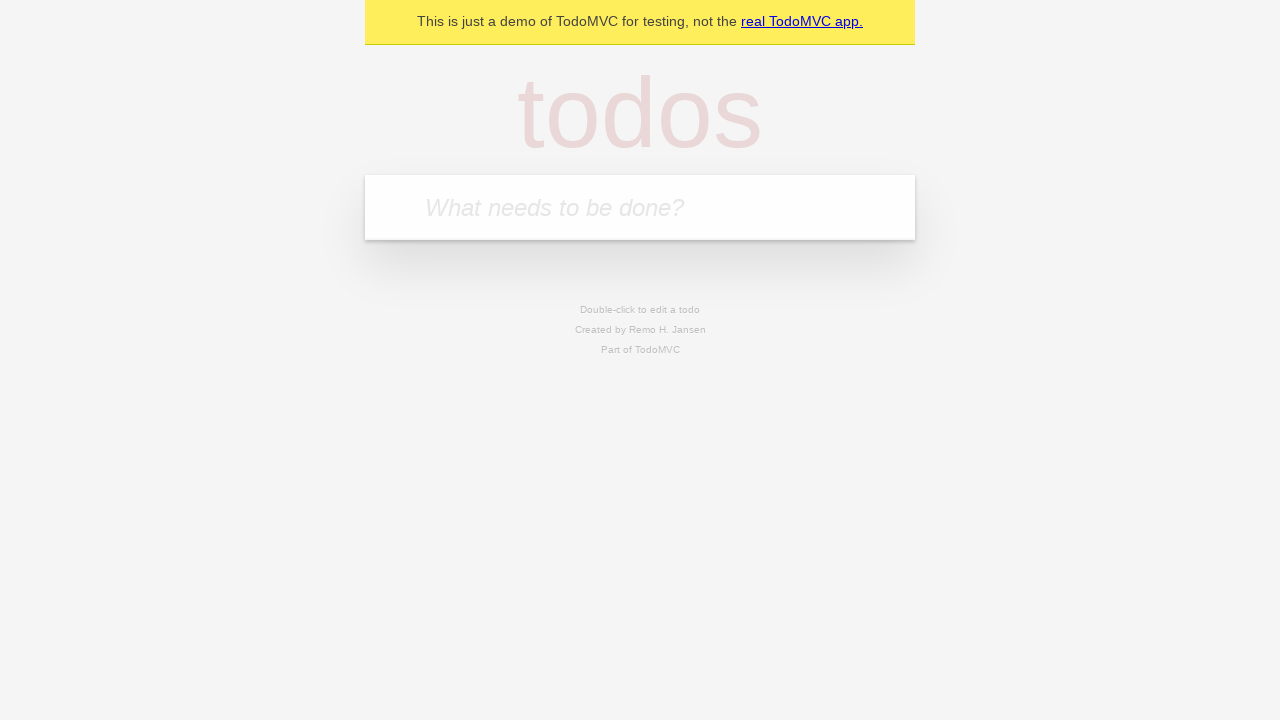

Filled todo input with 'Go to the food store' on internal:attr=[placeholder="What needs to be done?"i]
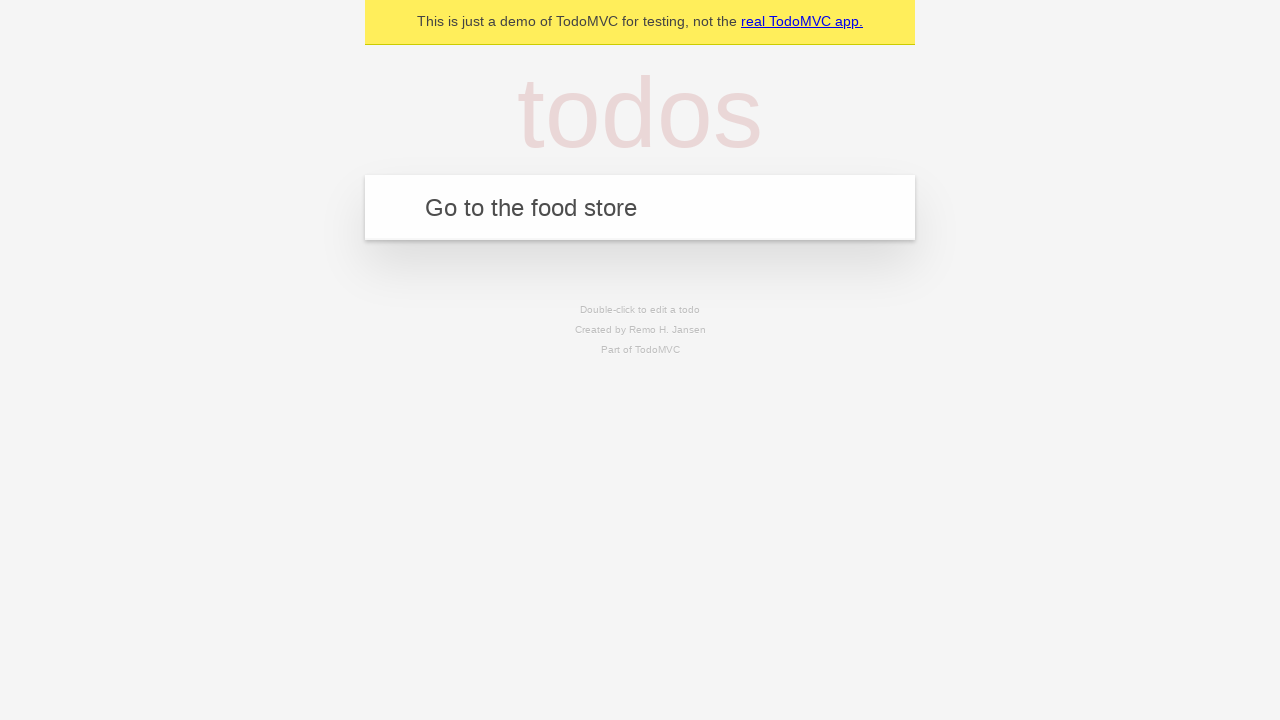

Pressed Enter to add first todo item on internal:attr=[placeholder="What needs to be done?"i]
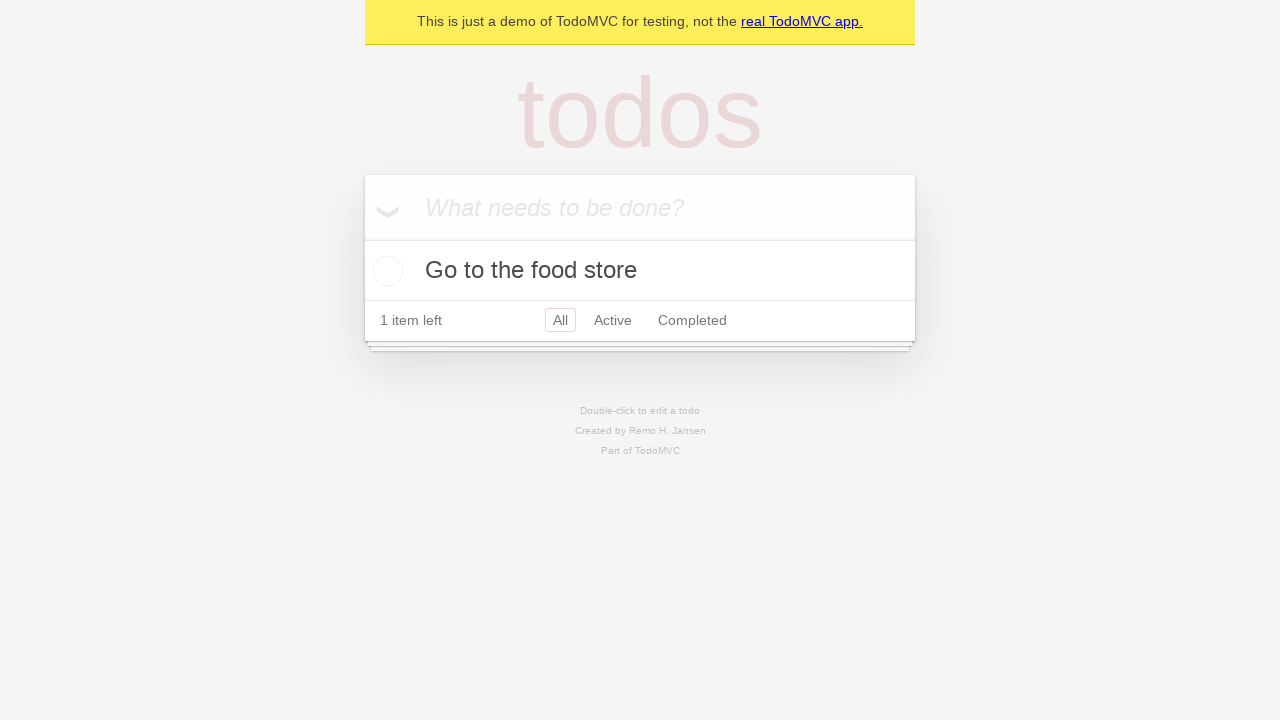

First todo item appeared in the list
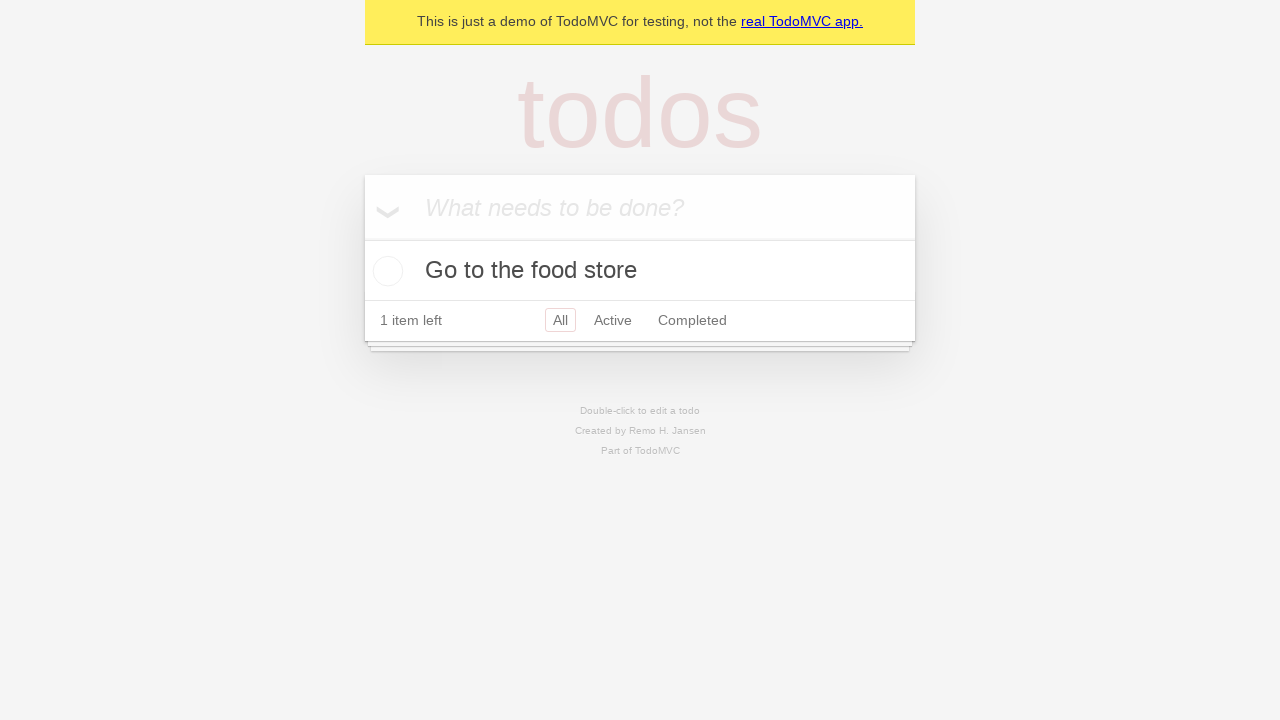

Filled todo input with 'Buy some food' on internal:attr=[placeholder="What needs to be done?"i]
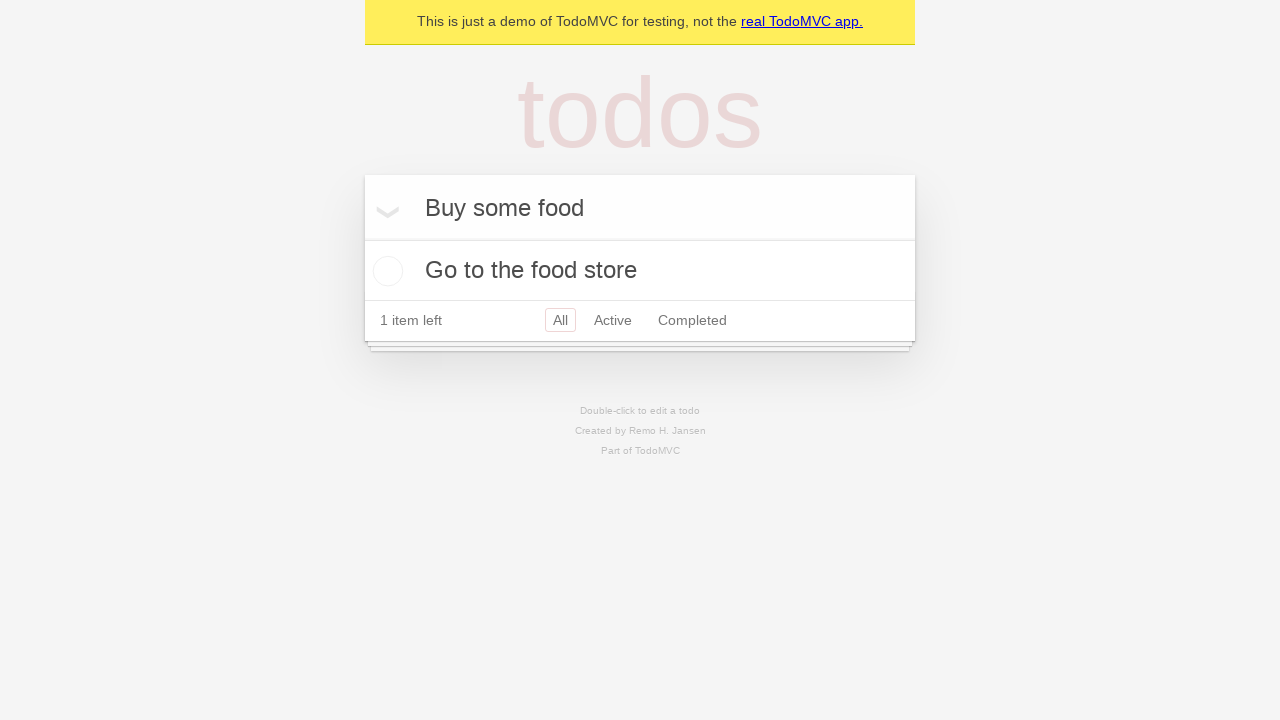

Pressed Enter to add second todo item on internal:attr=[placeholder="What needs to be done?"i]
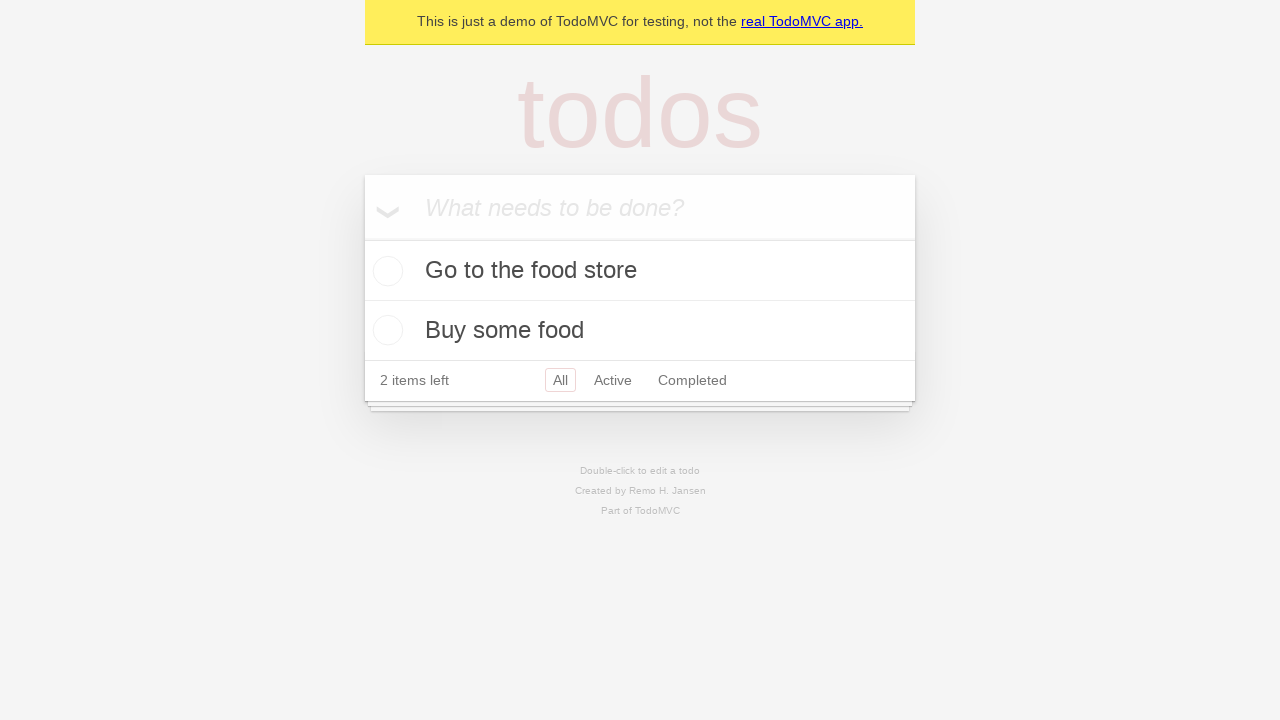

Both todo items are now visible in the list
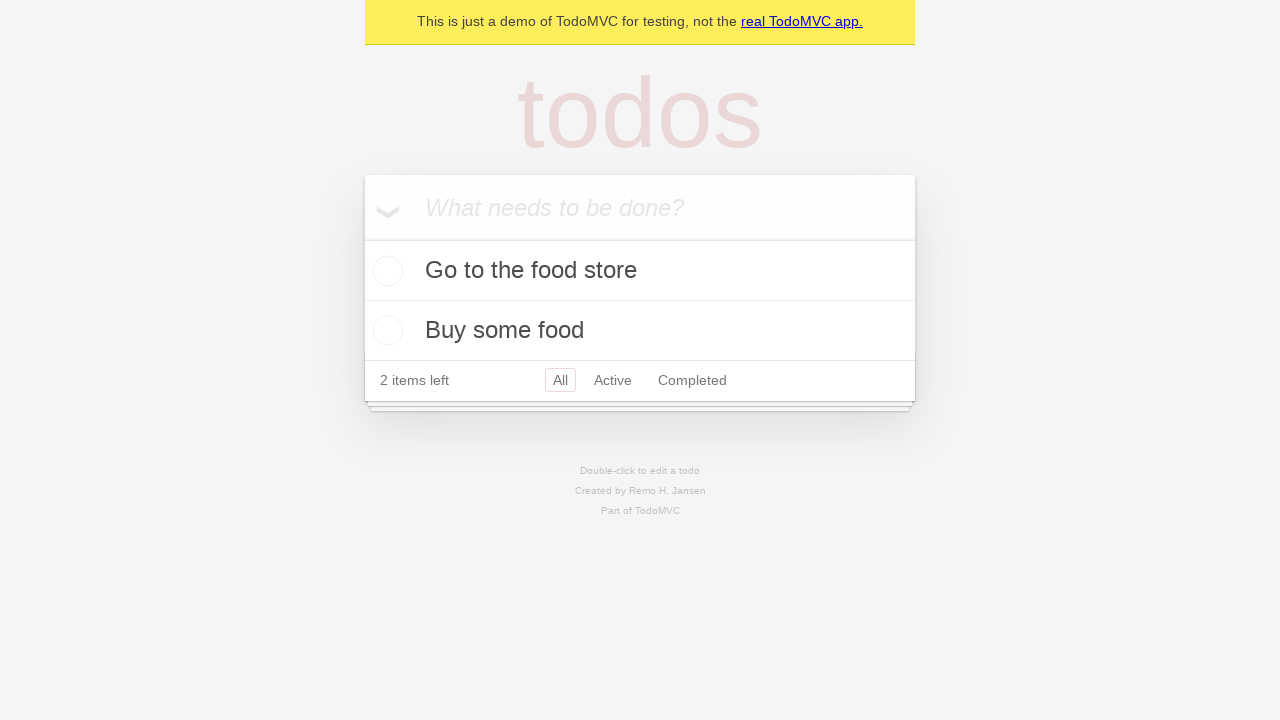

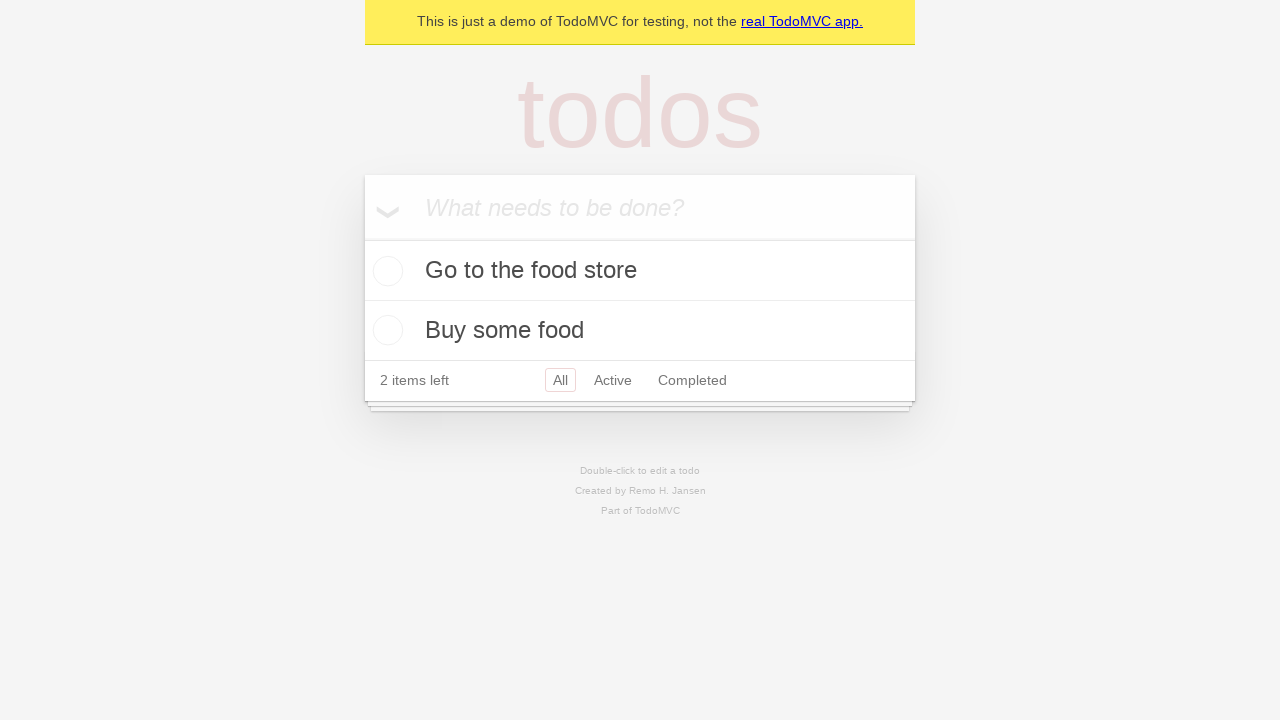